Tests window/tab handling by opening multiple links (Facebook, Tiki, Lazada, Google) and switching between them

Starting URL: https://automationfc.github.io/basic-form/index.html

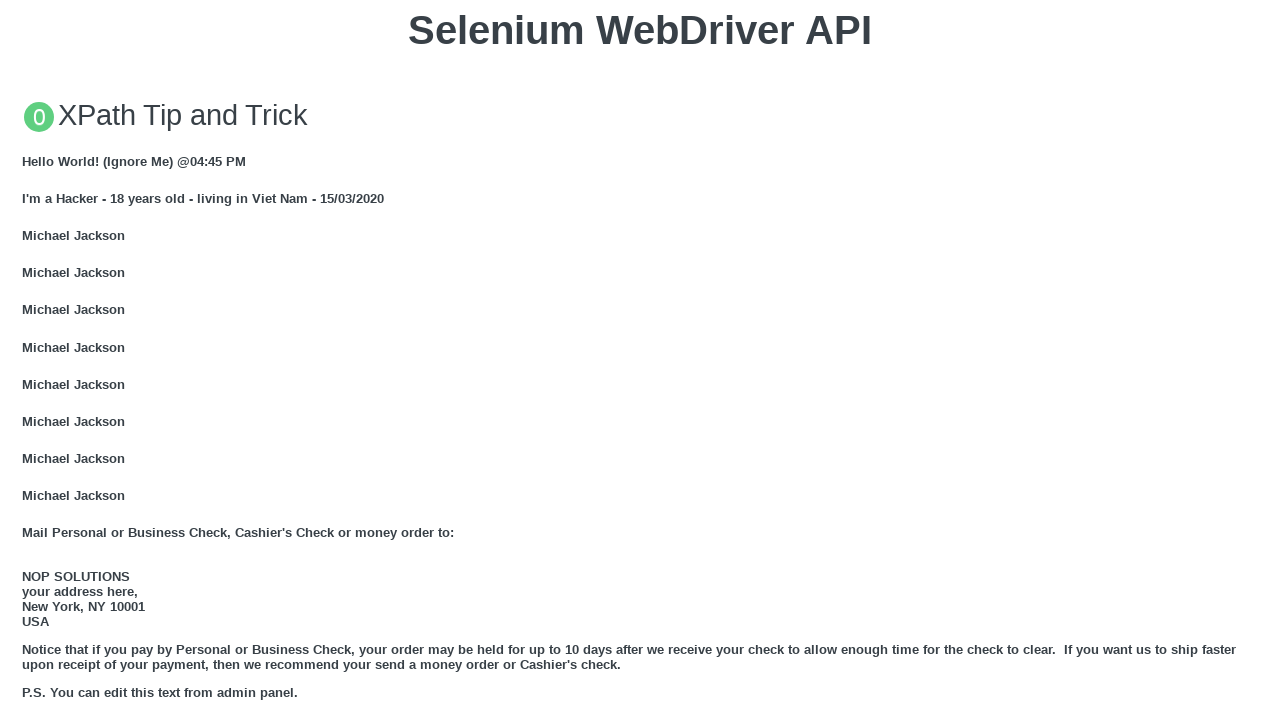

Clicked Facebook link and new tab opened at (66, 360) on xpath=//a[text()='FACEBOOK']
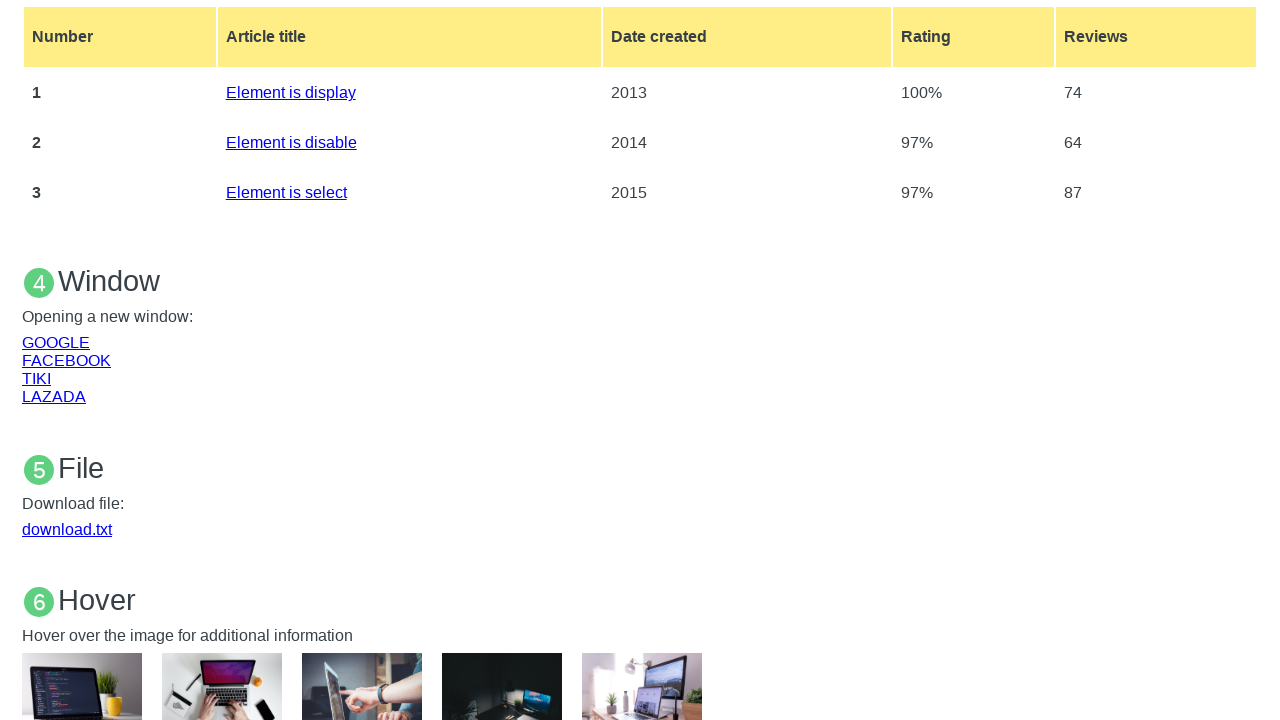

Facebook page loaded
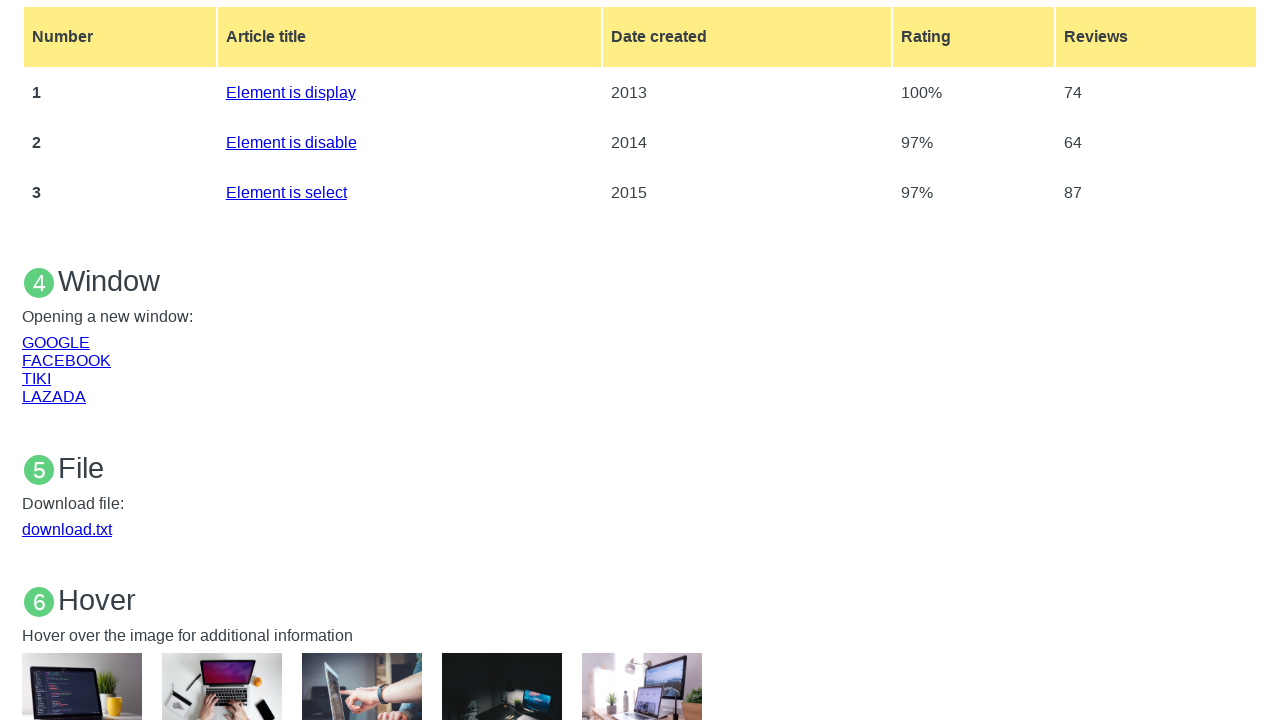

Switched back to parent page
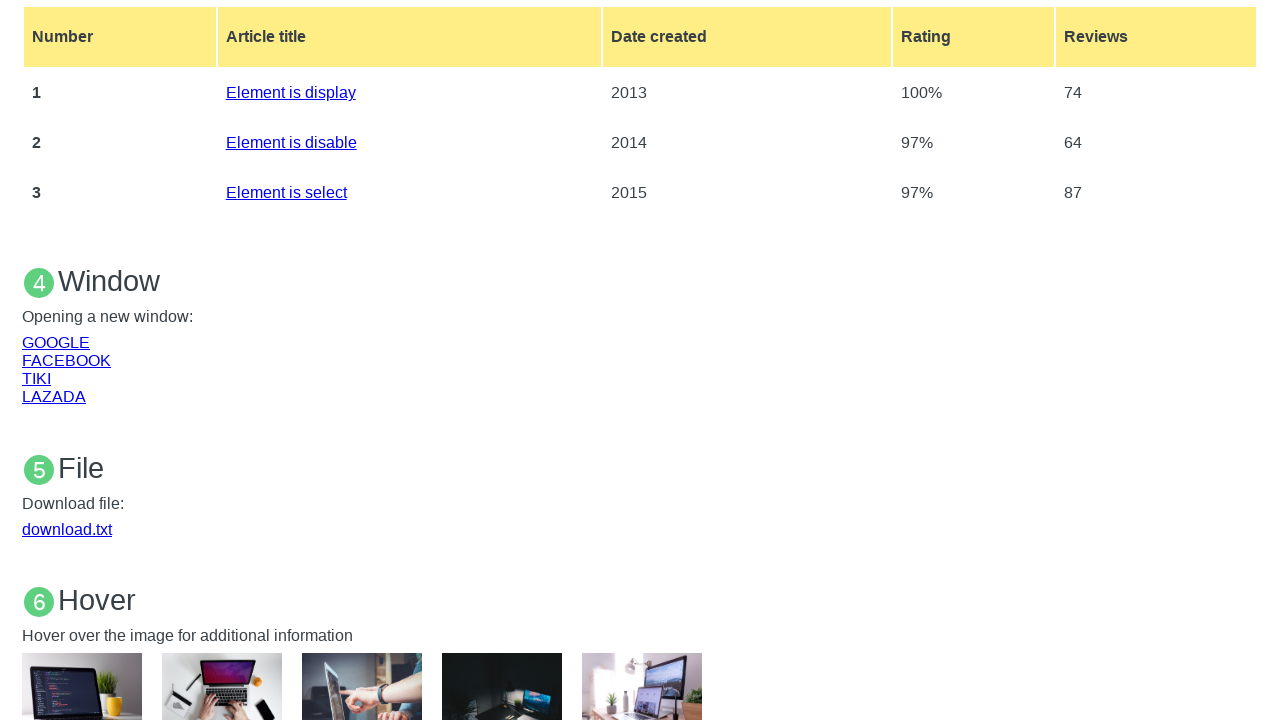

Clicked Tiki link and new tab opened at (36, 378) on xpath=//a[text()='TIKI']
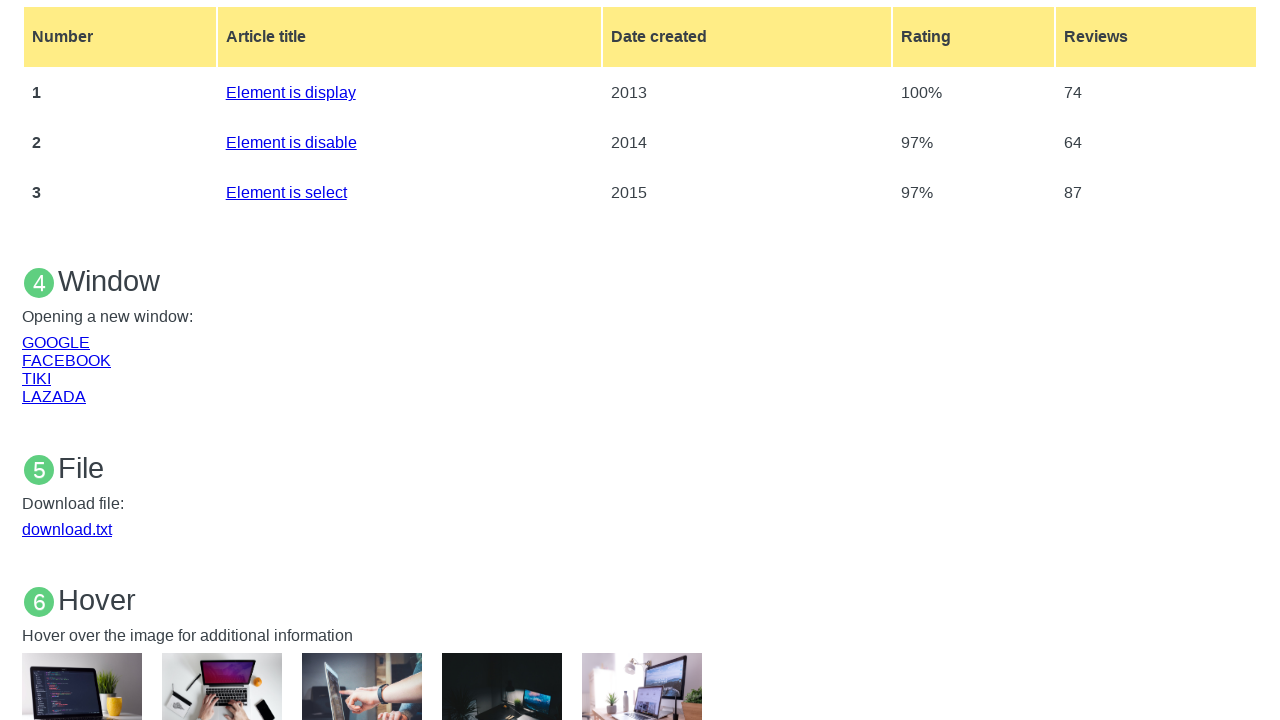

Tiki page loaded
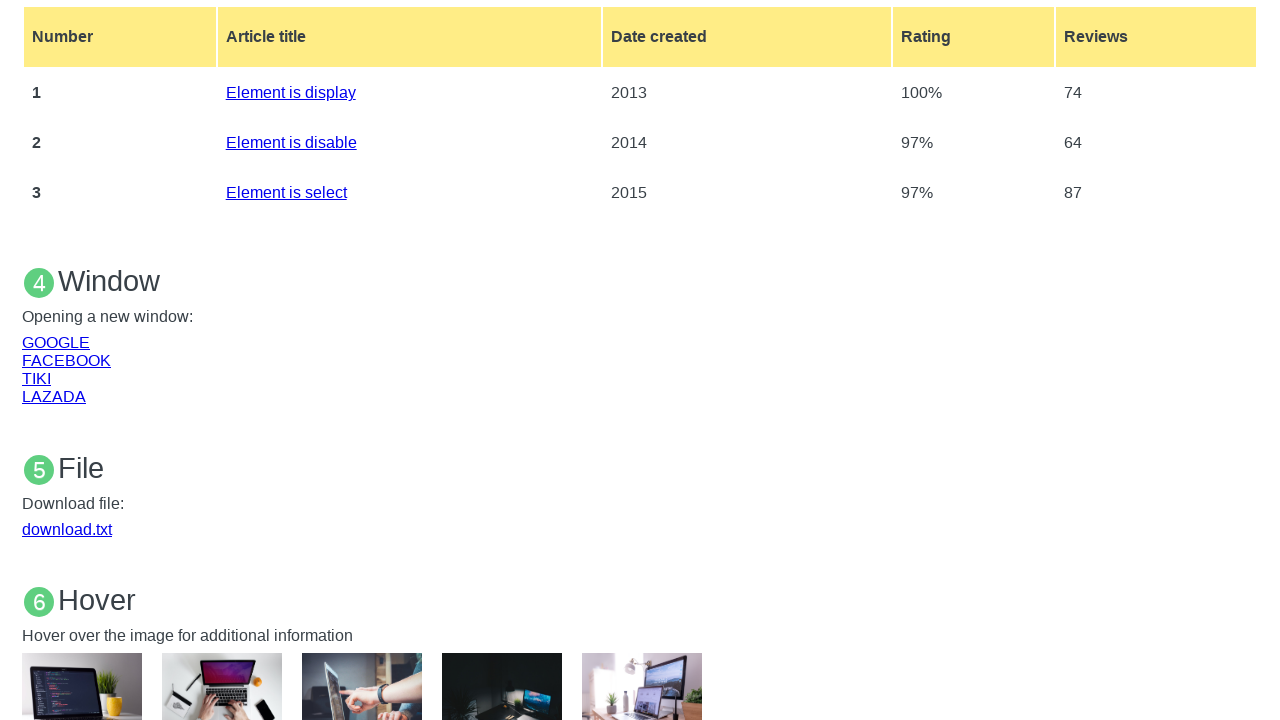

Switched back to parent page
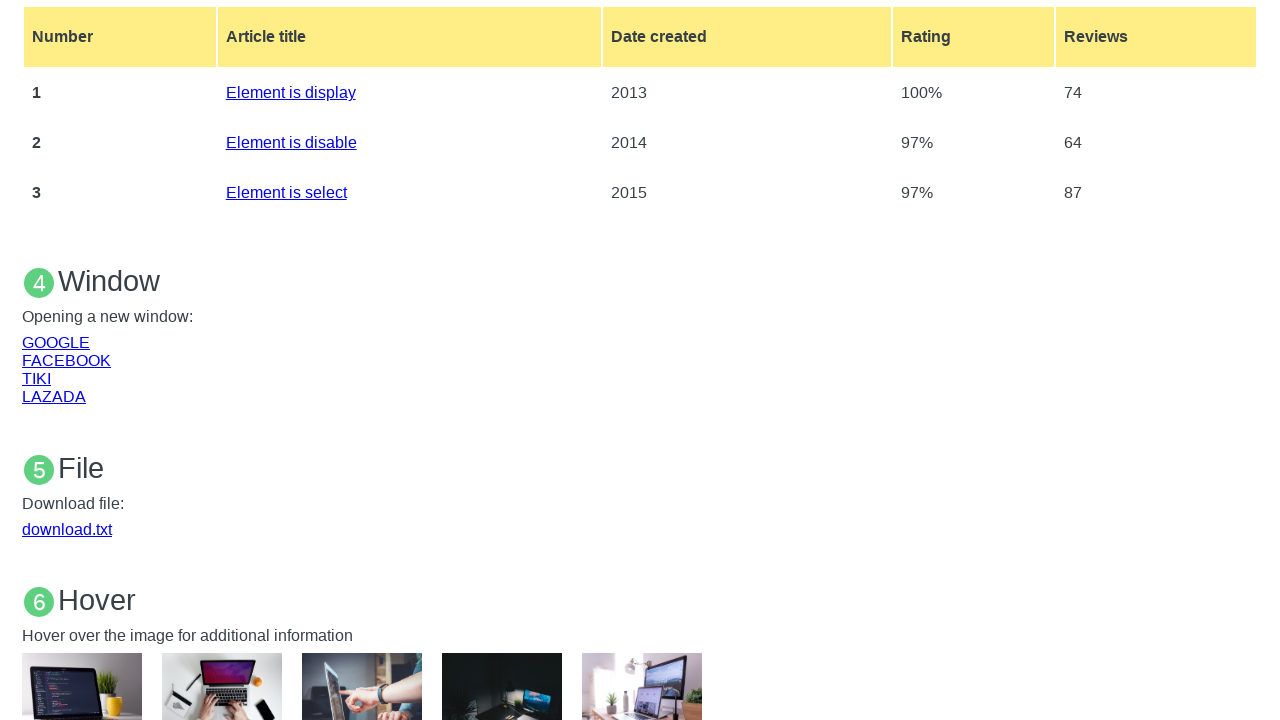

Clicked Lazada link and new tab opened at (54, 396) on xpath=//a[text()='LAZADA']
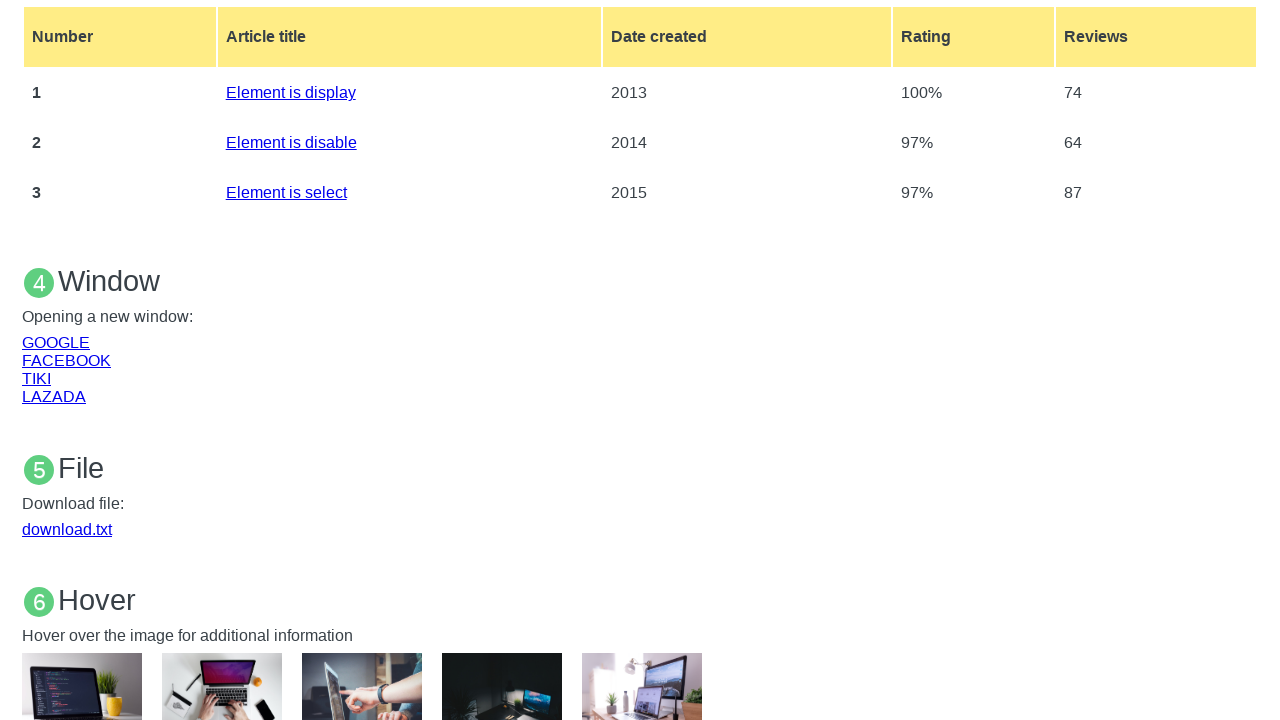

Lazada page loaded
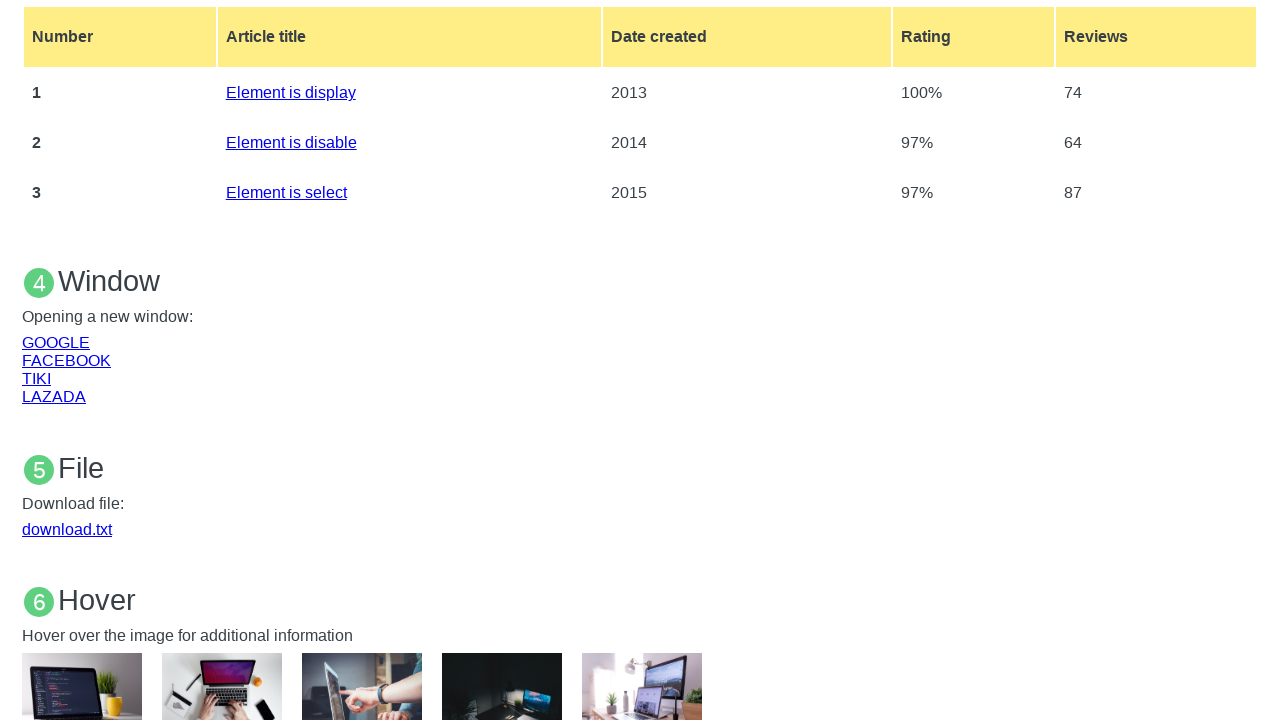

Switched back to parent page
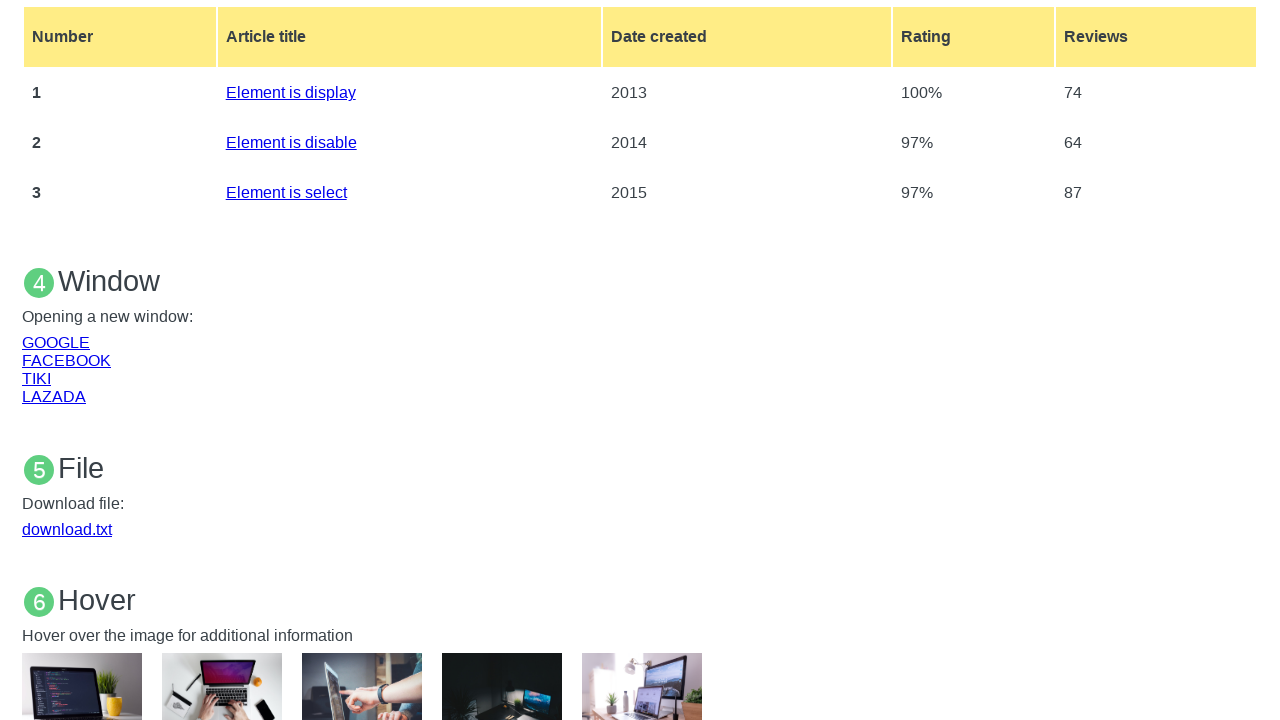

Clicked Google link and new tab opened at (56, 342) on xpath=//a[text()='GOOGLE']
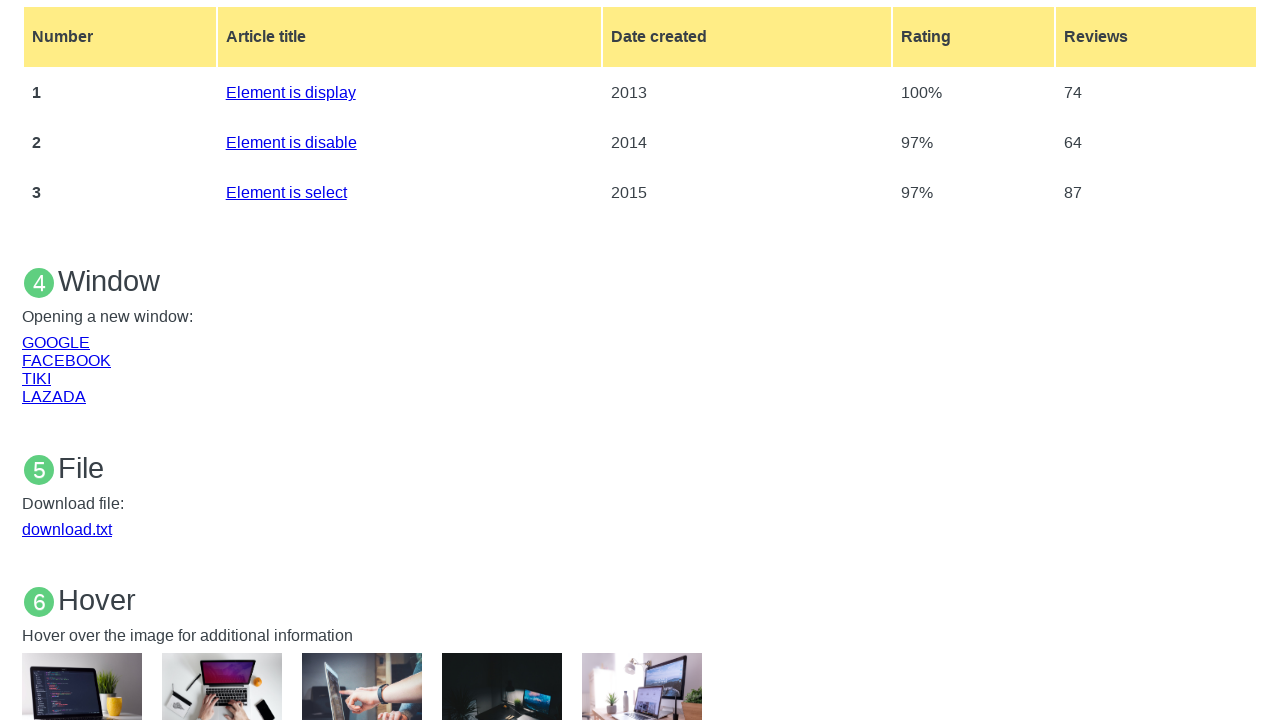

Google page loaded
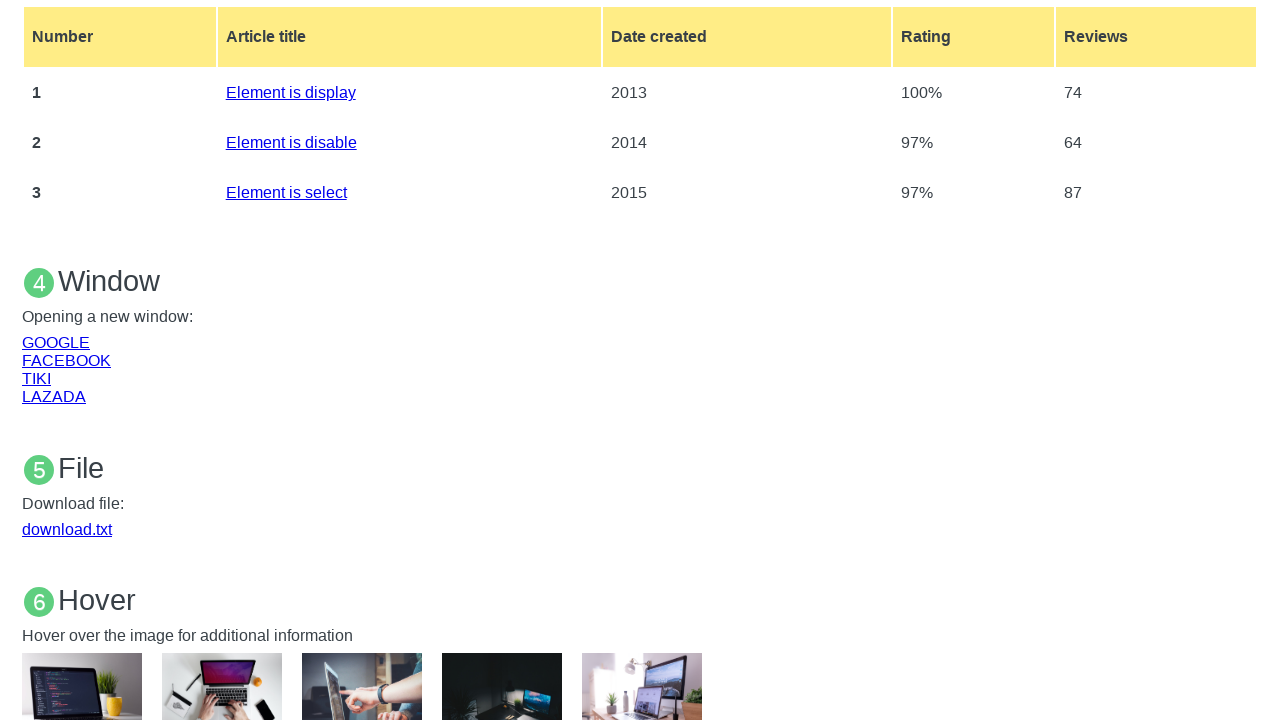

Closed Facebook tab
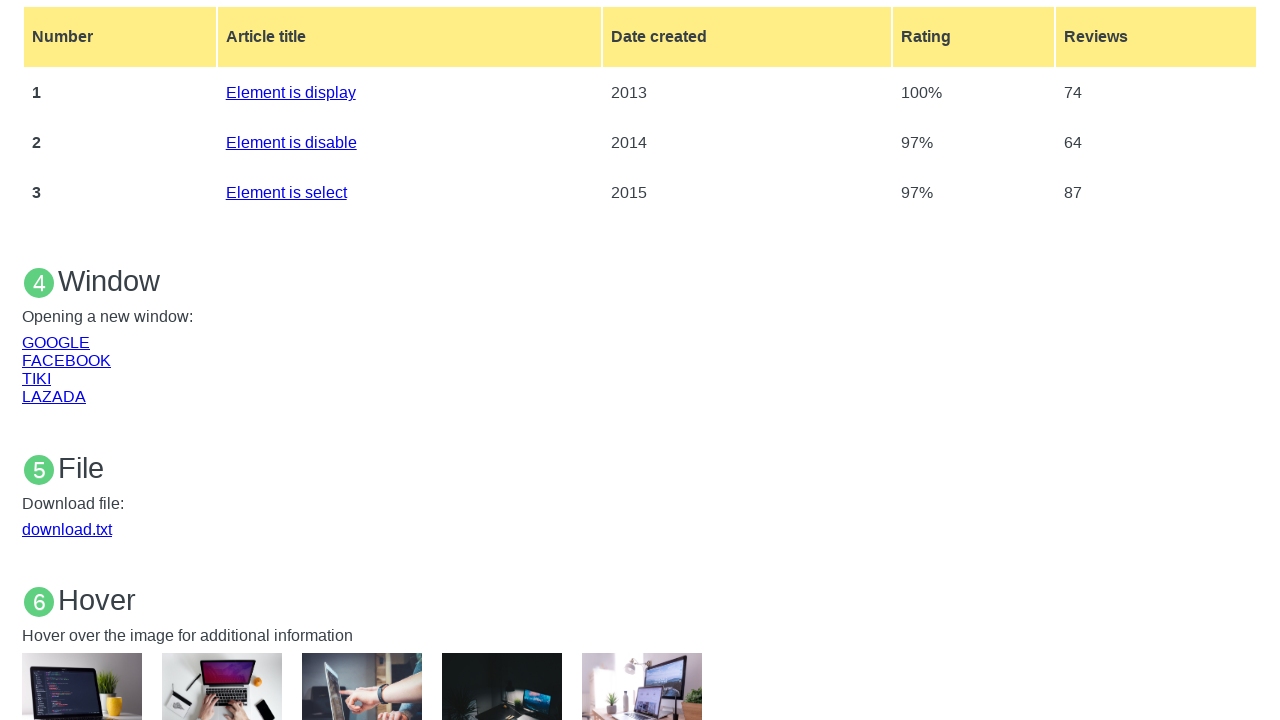

Closed Tiki tab
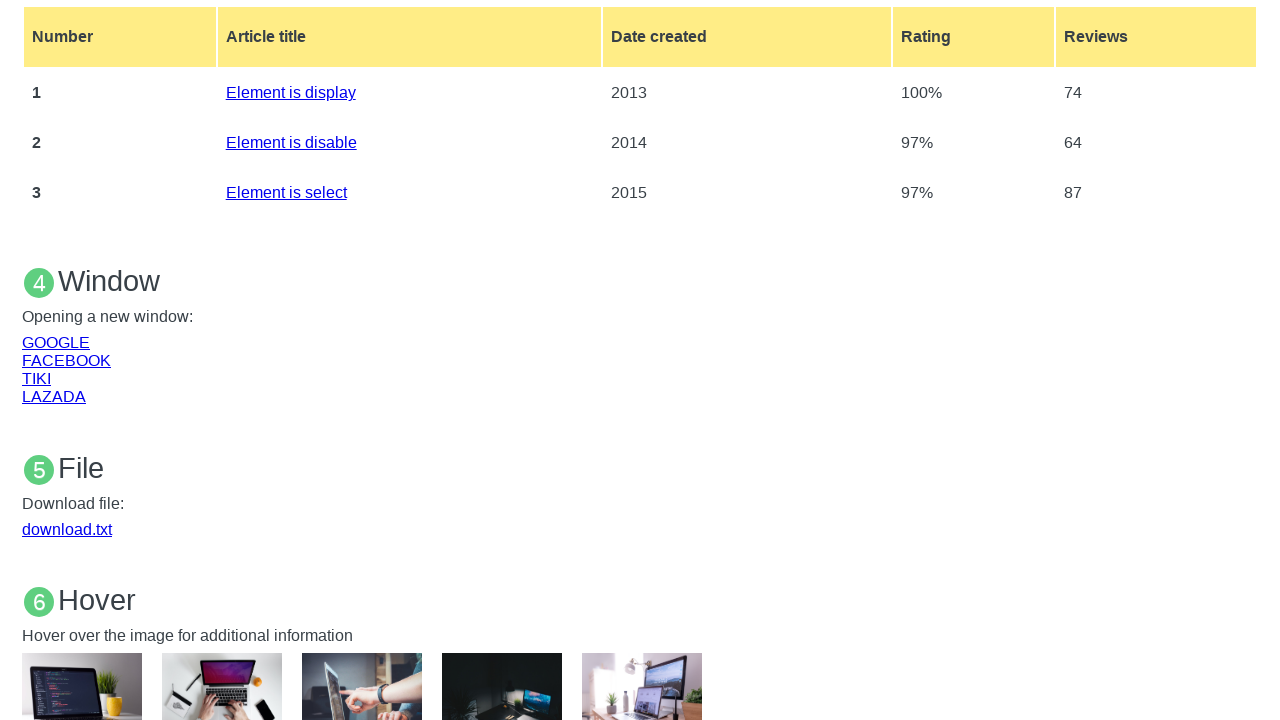

Closed Lazada tab
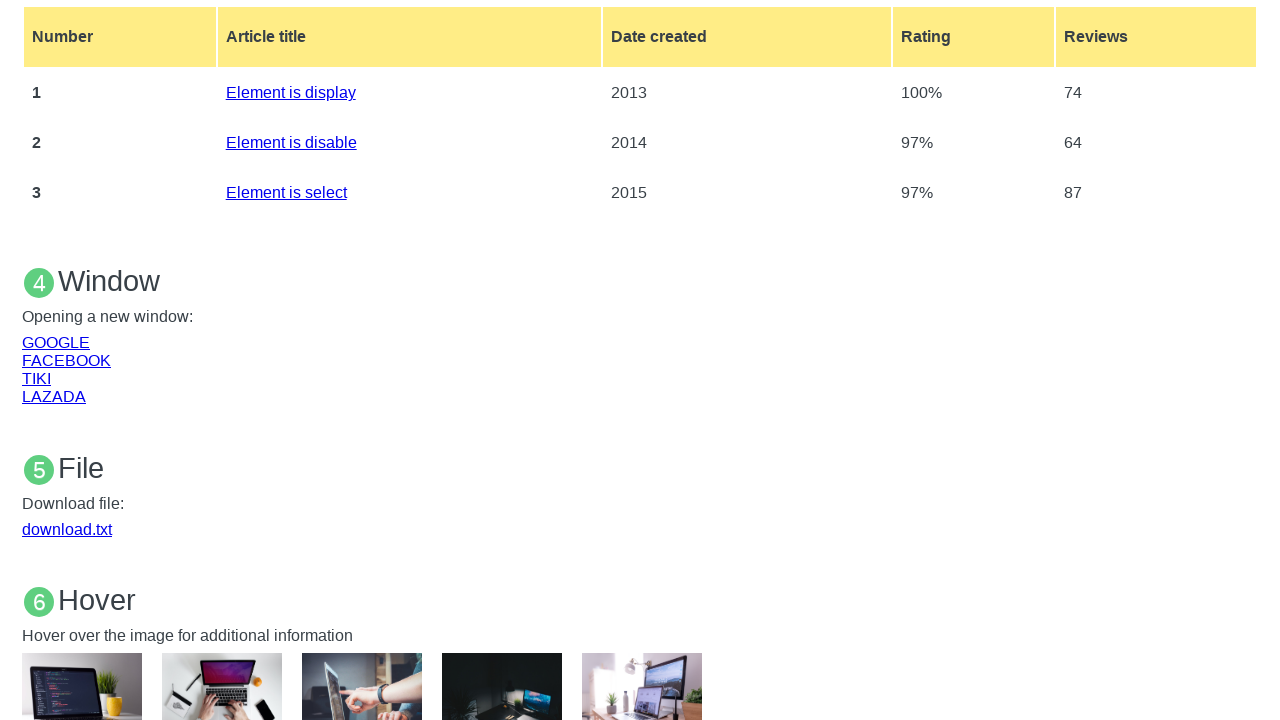

Closed Google tab
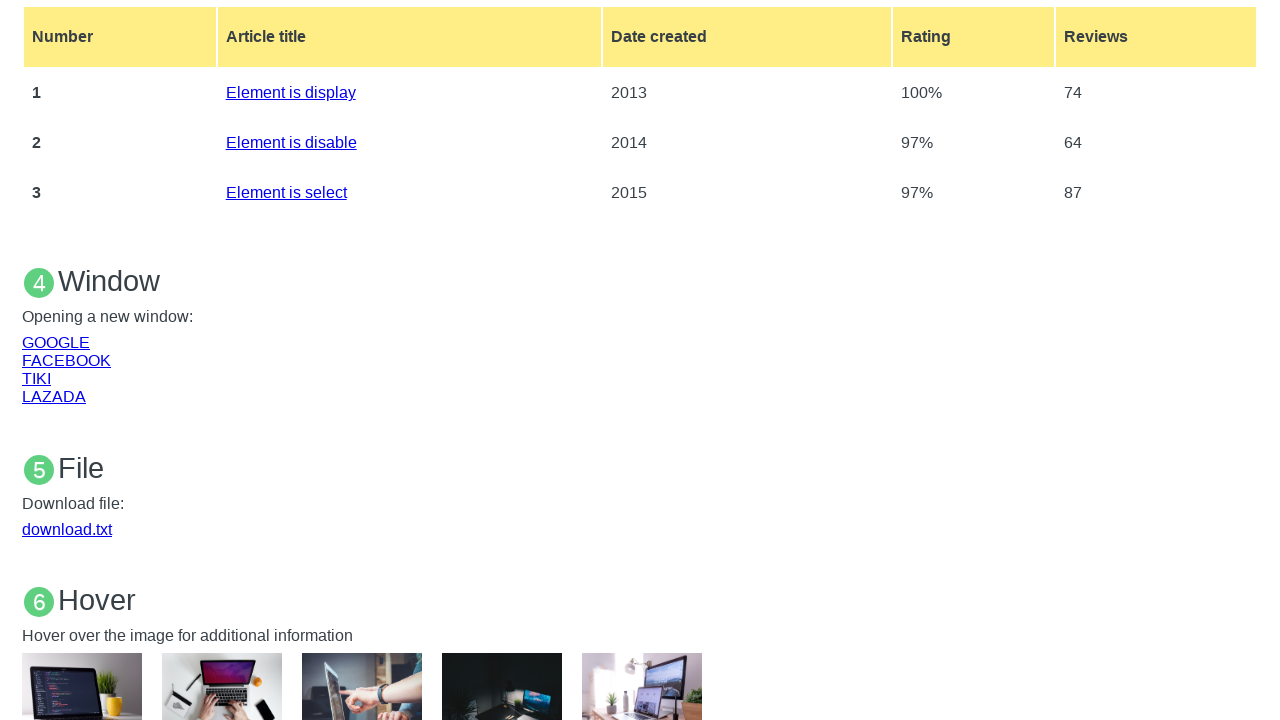

Switched back to parent page
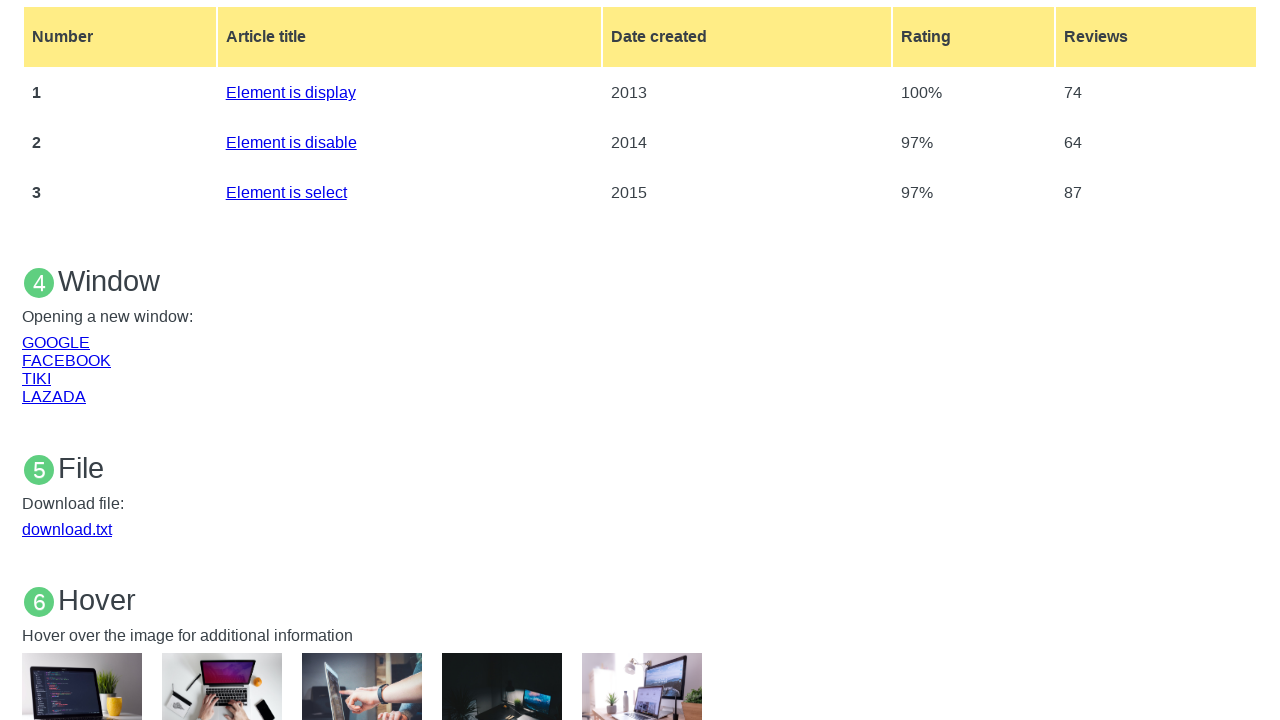

Filled email field with 'thubtp@gmail.com' on //input[@id='mail']
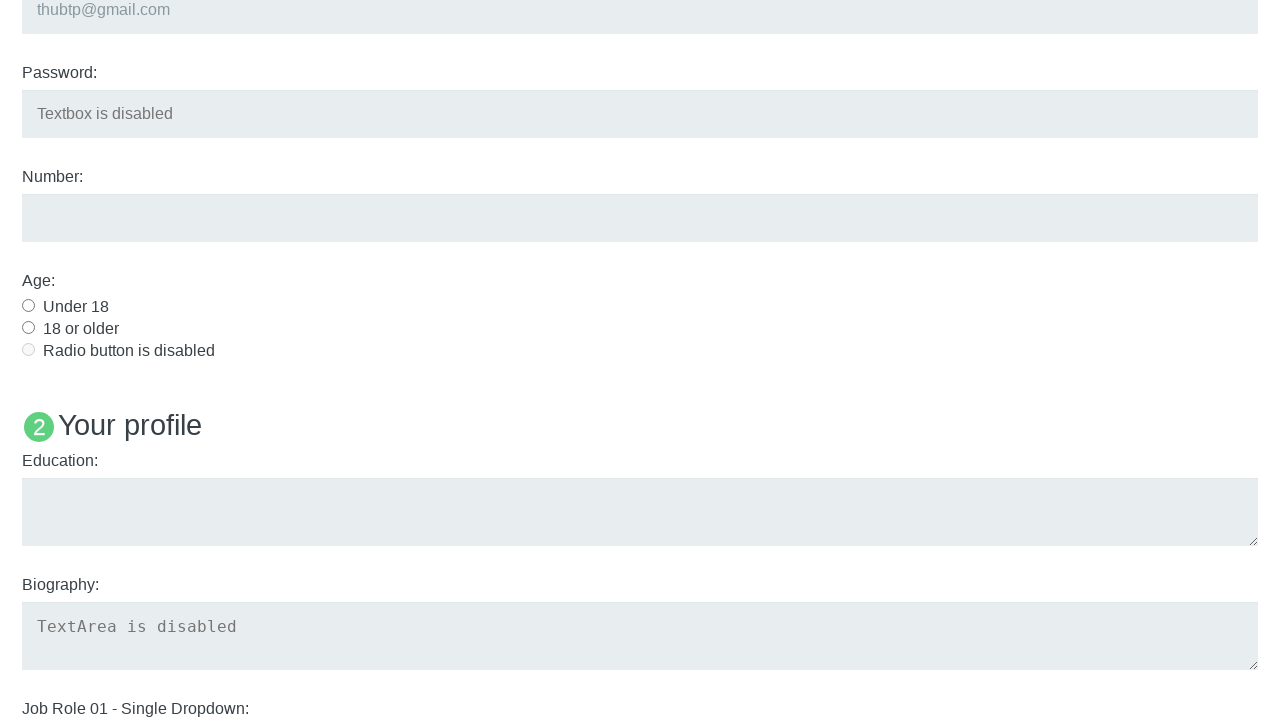

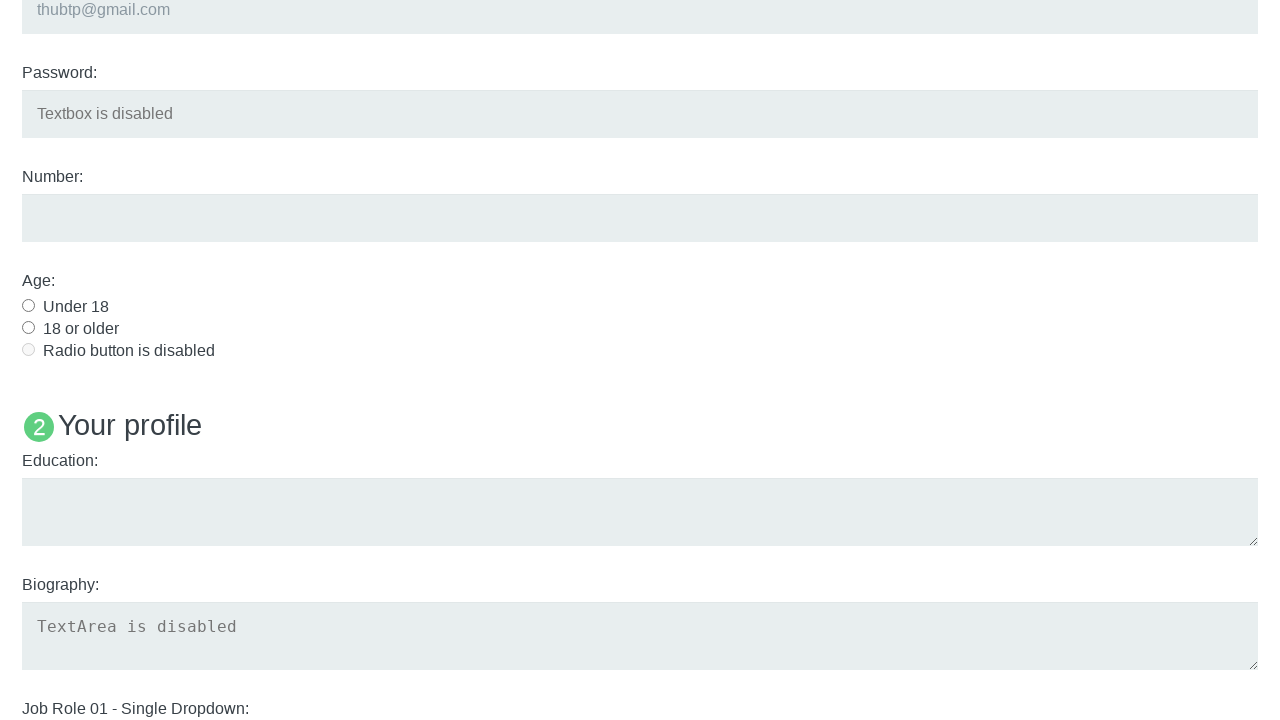